Tests that edits are saved when the input field loses focus (blur event)

Starting URL: https://demo.playwright.dev/todomvc

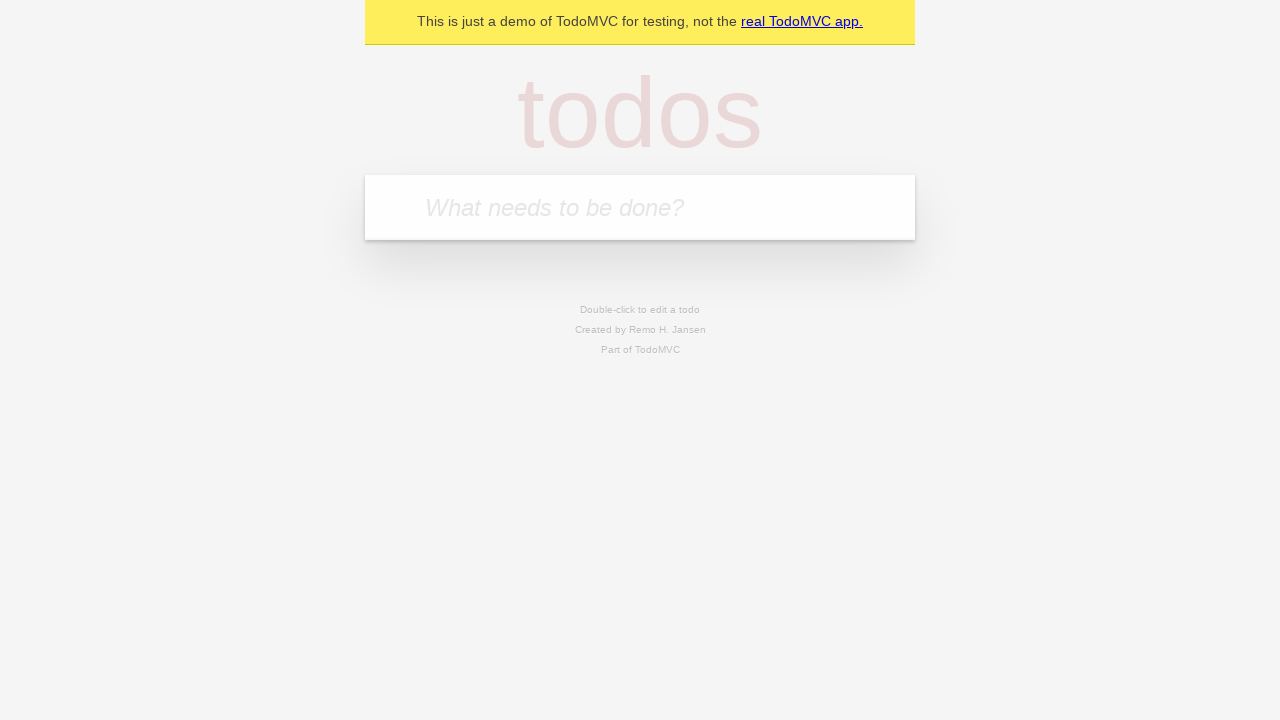

Filled new todo input with 'buy some cheese' on internal:attr=[placeholder="What needs to be done?"i]
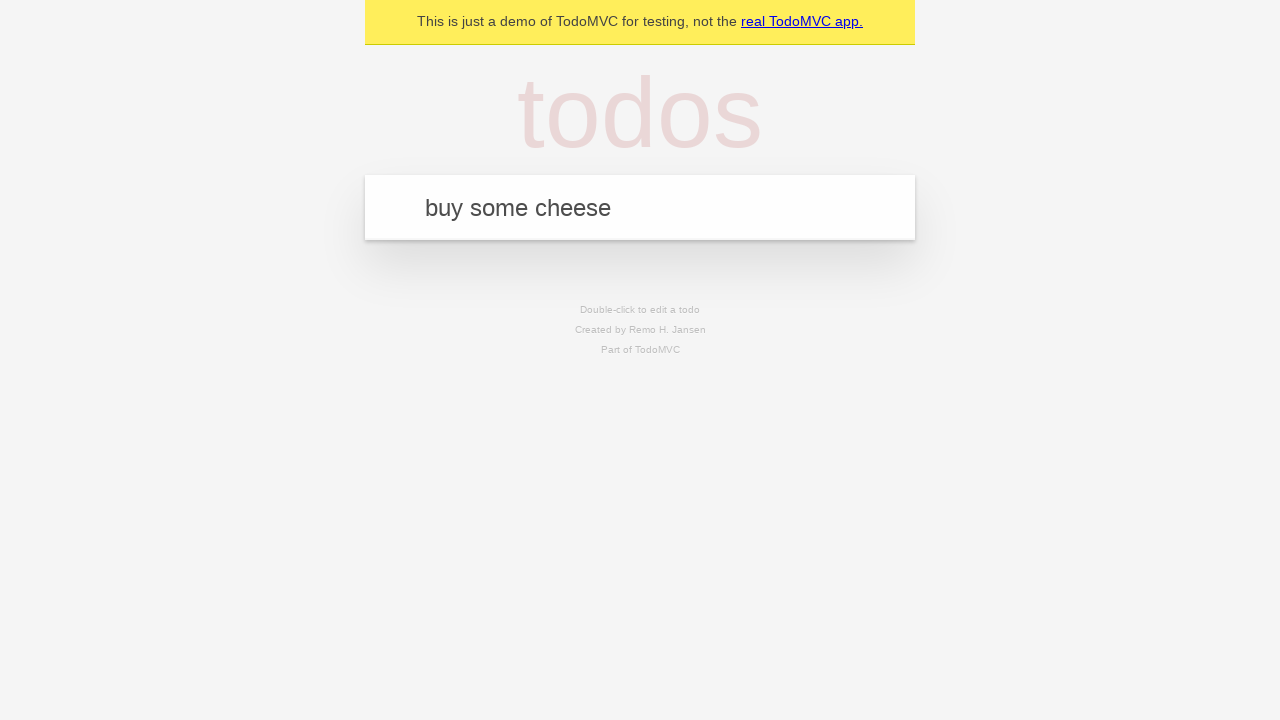

Pressed Enter to add todo 'buy some cheese' on internal:attr=[placeholder="What needs to be done?"i]
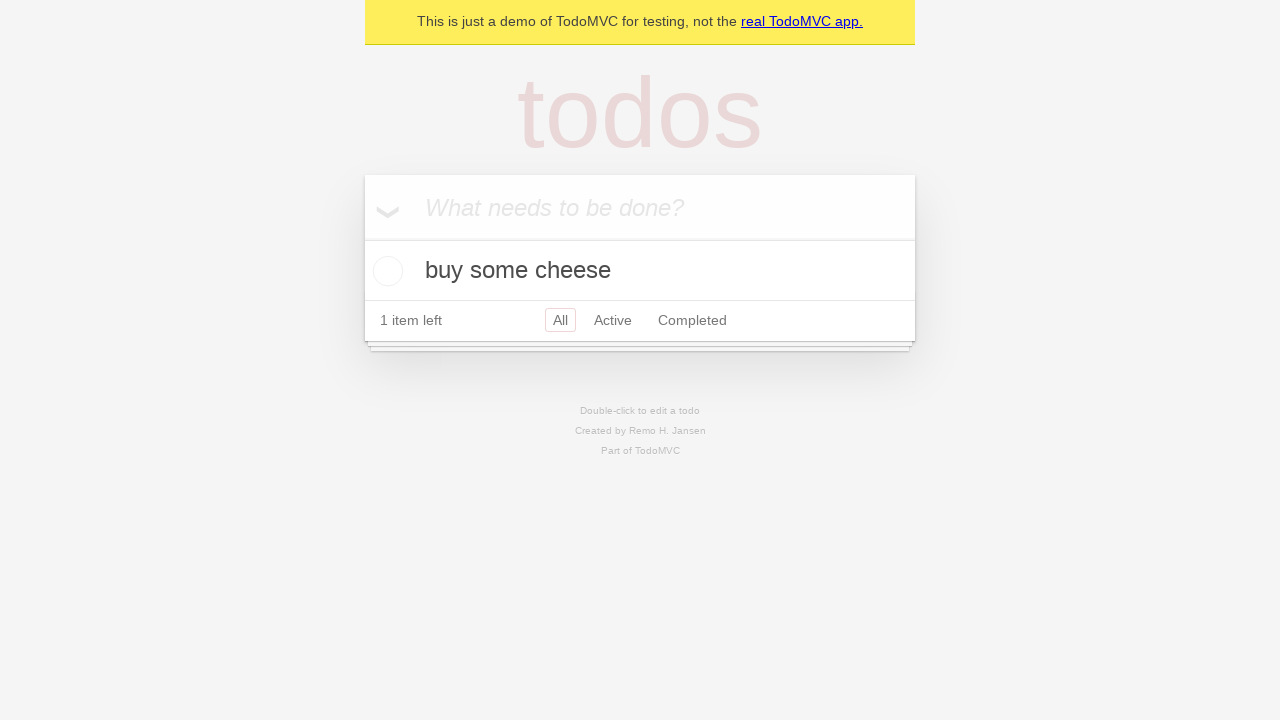

Filled new todo input with 'feed the cat' on internal:attr=[placeholder="What needs to be done?"i]
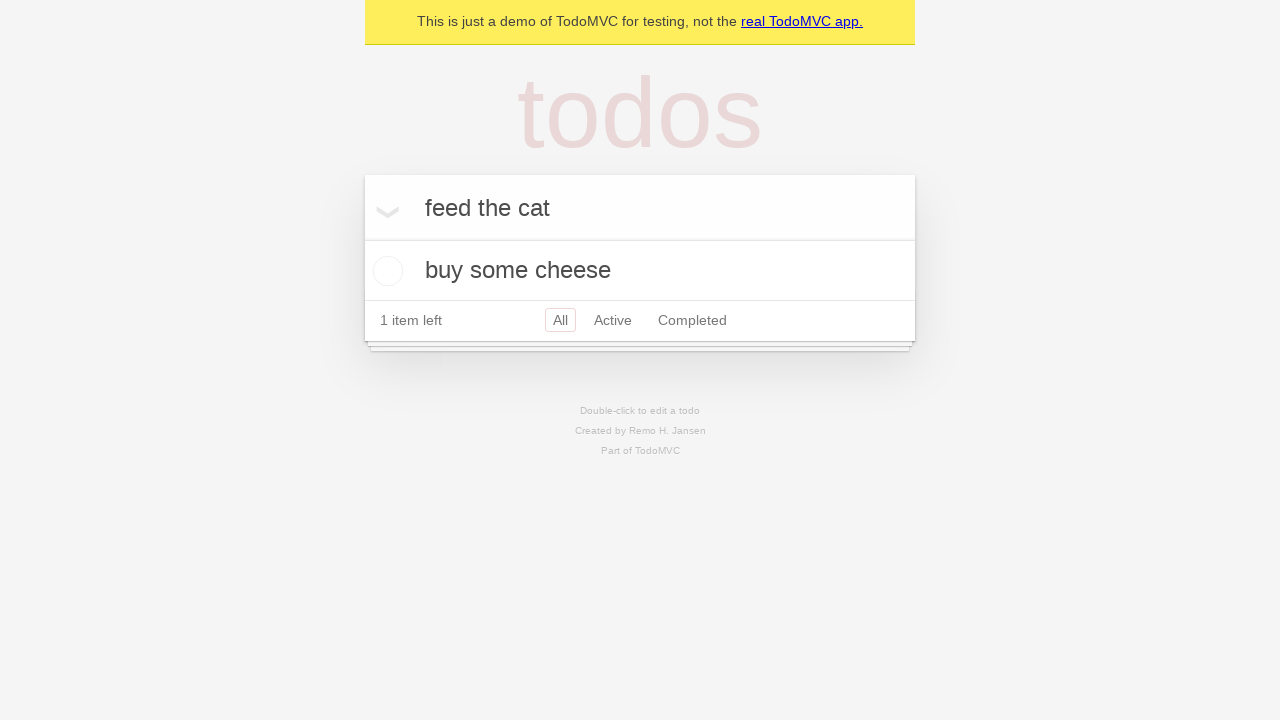

Pressed Enter to add todo 'feed the cat' on internal:attr=[placeholder="What needs to be done?"i]
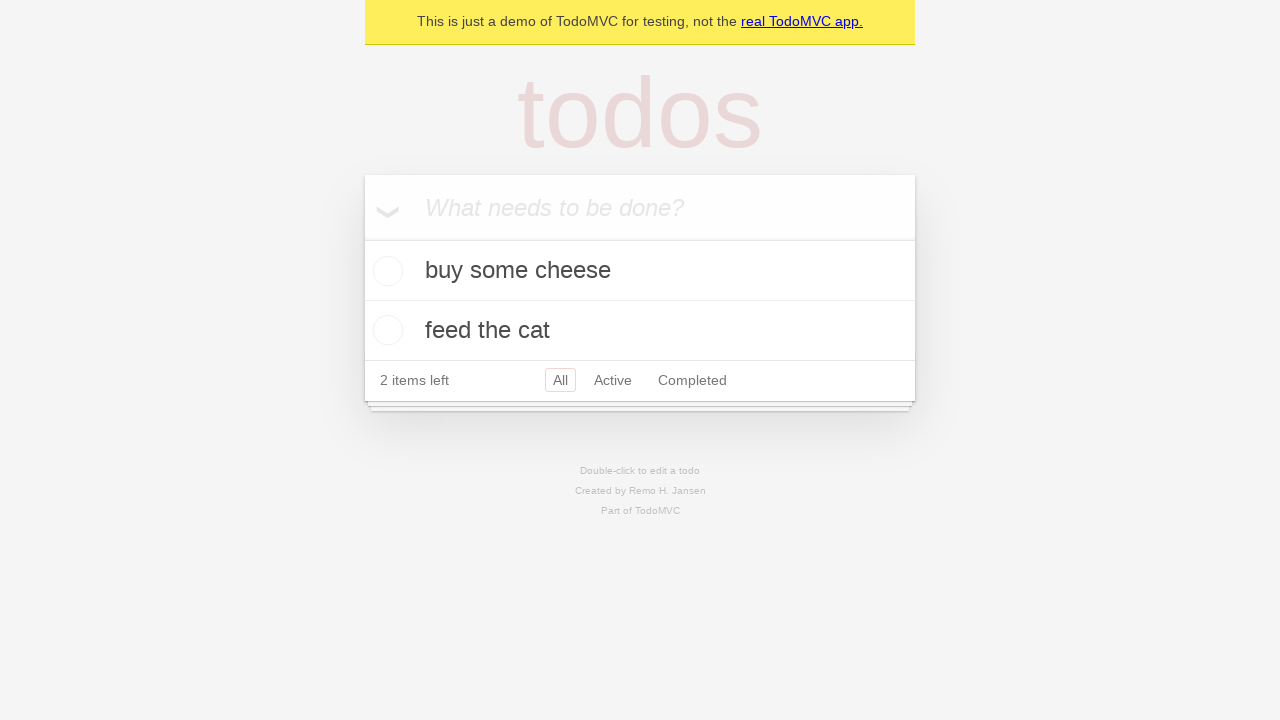

Filled new todo input with 'book a doctors appointment' on internal:attr=[placeholder="What needs to be done?"i]
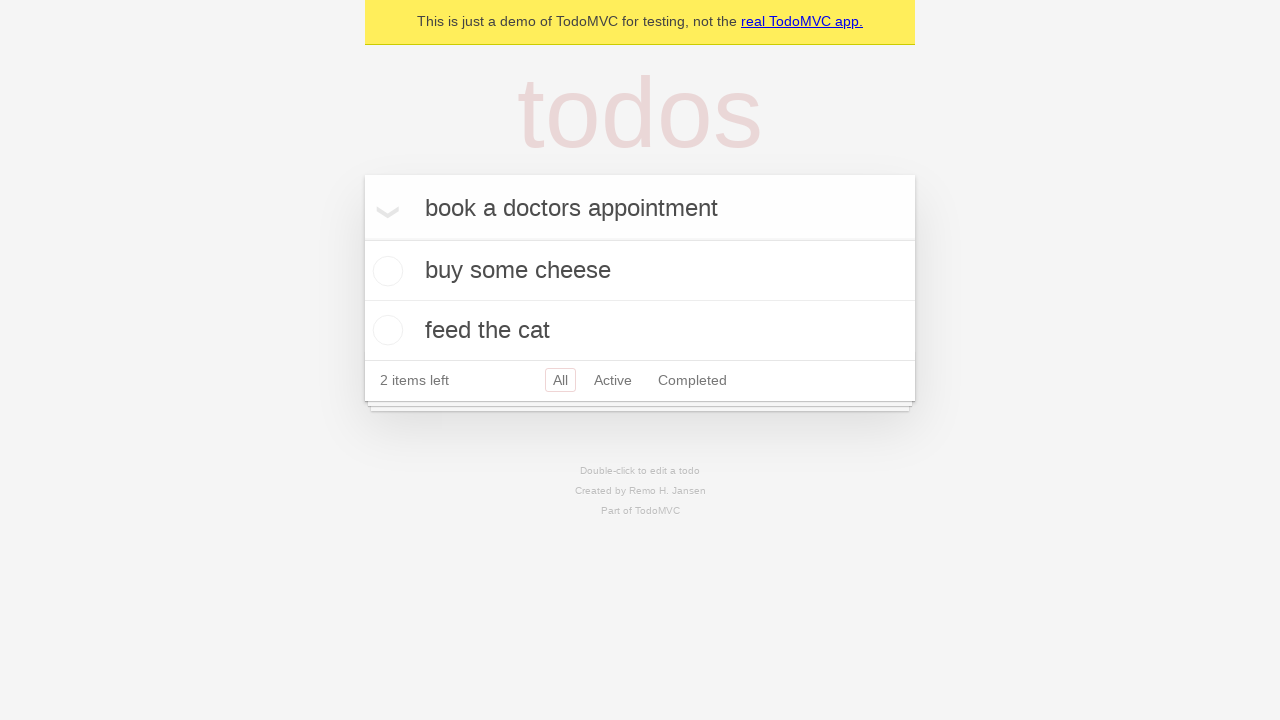

Pressed Enter to add todo 'book a doctors appointment' on internal:attr=[placeholder="What needs to be done?"i]
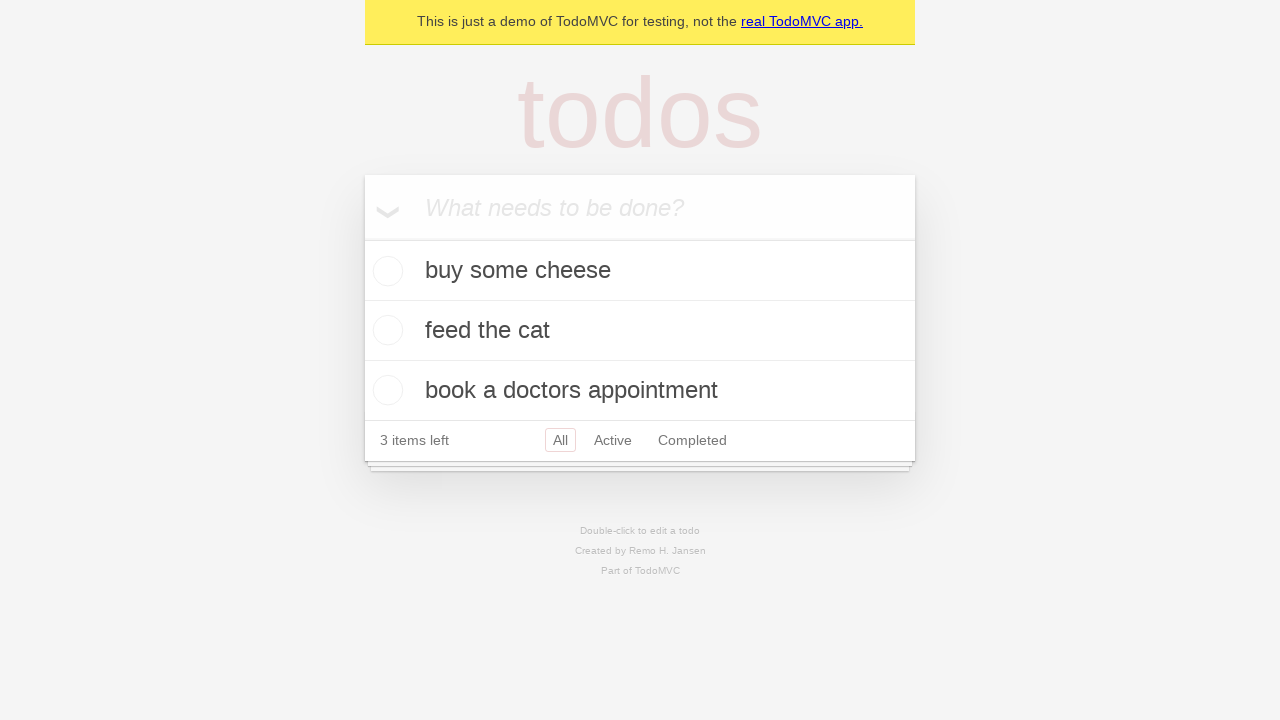

Waited for all three todo items to be loaded
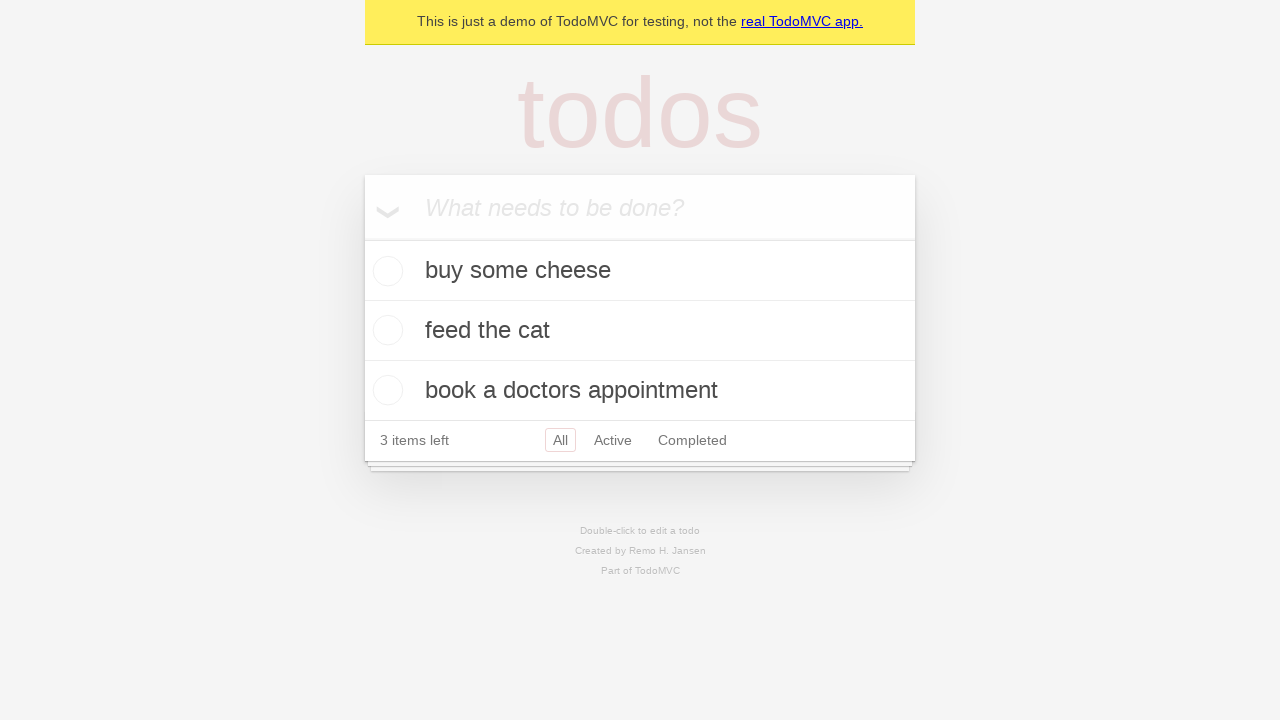

Double-clicked second todo item to enter edit mode at (640, 331) on [data-testid='todo-item'] >> nth=1
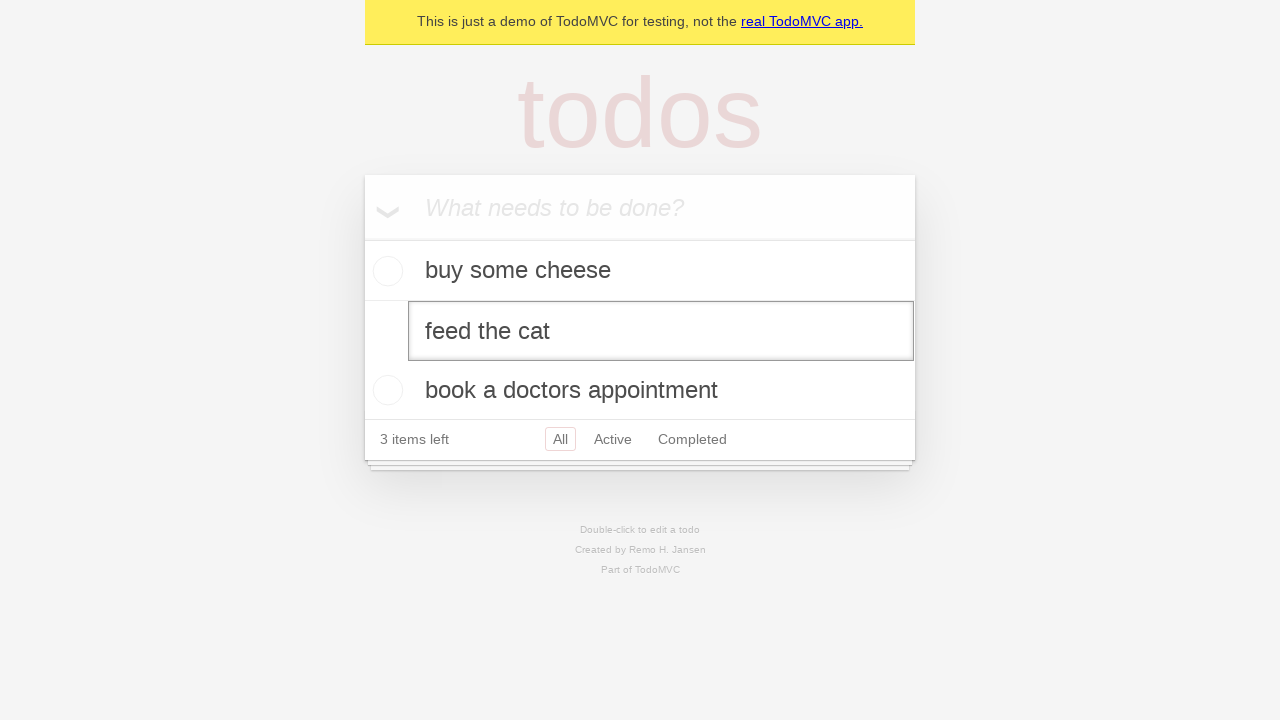

Changed second todo text to 'buy some sausages' on [data-testid='todo-item'] >> nth=1 >> internal:role=textbox[name="Edit"i]
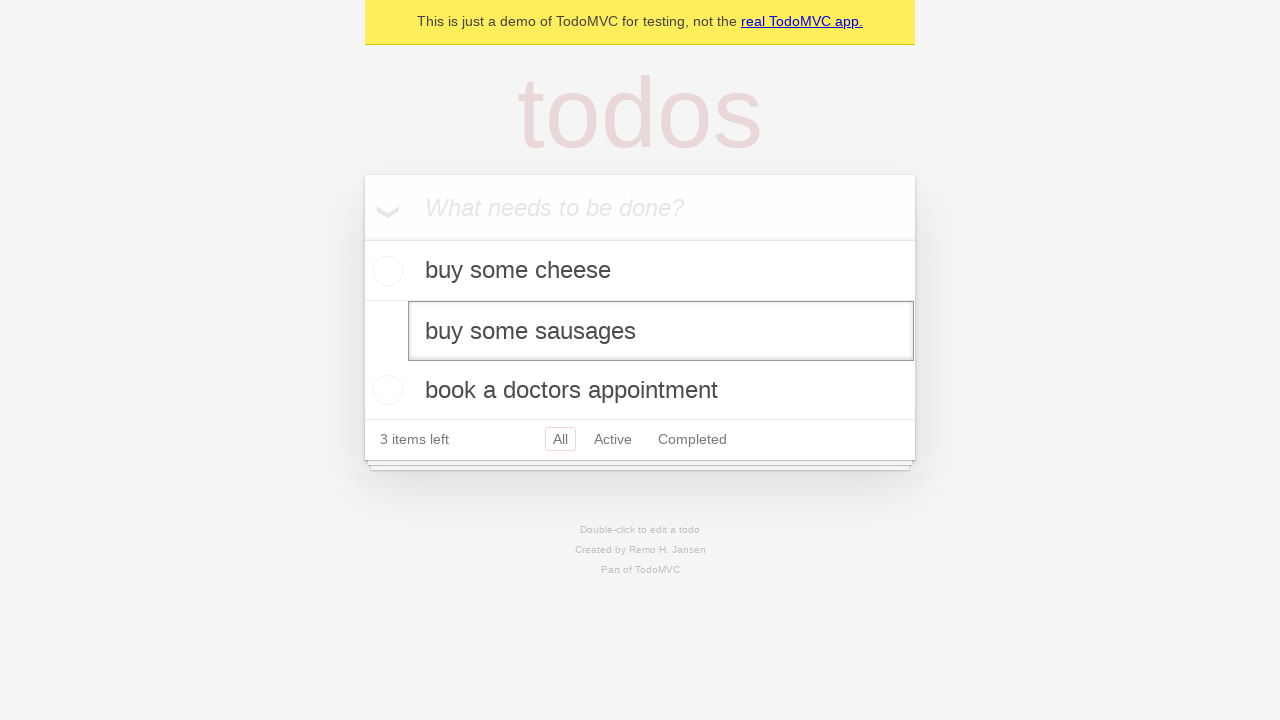

Dispatched blur event on edit input to trigger save
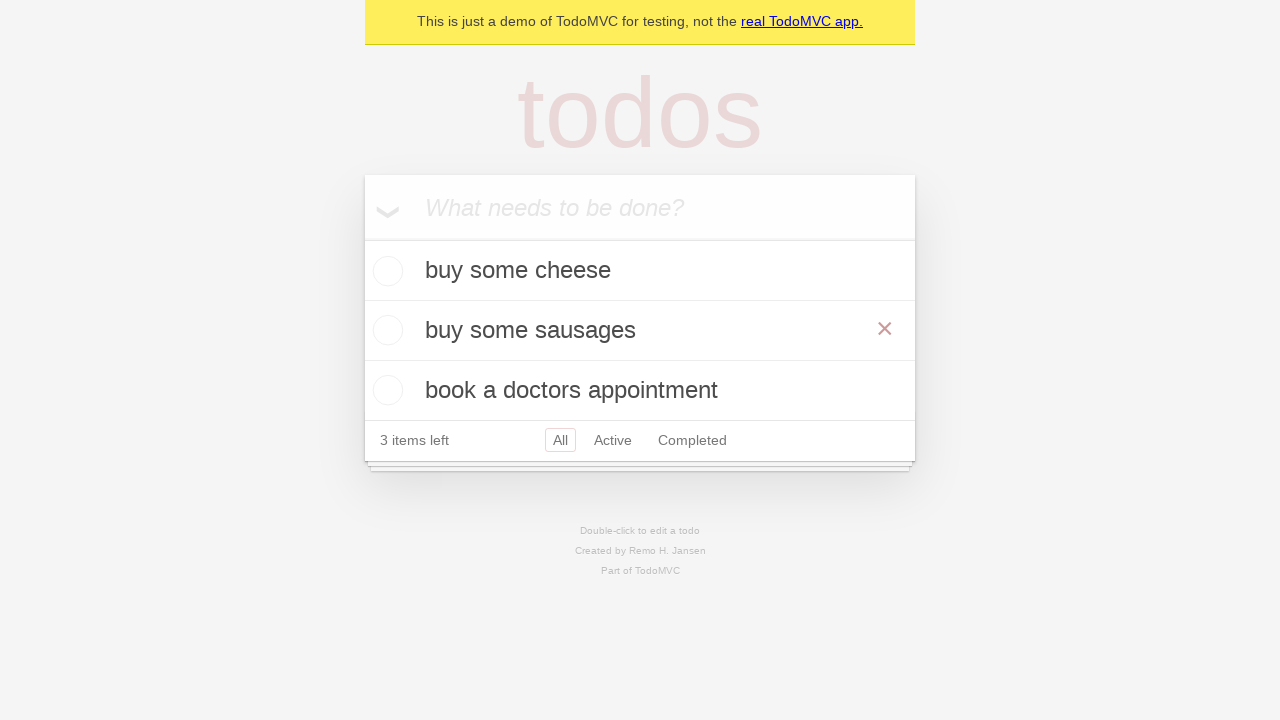

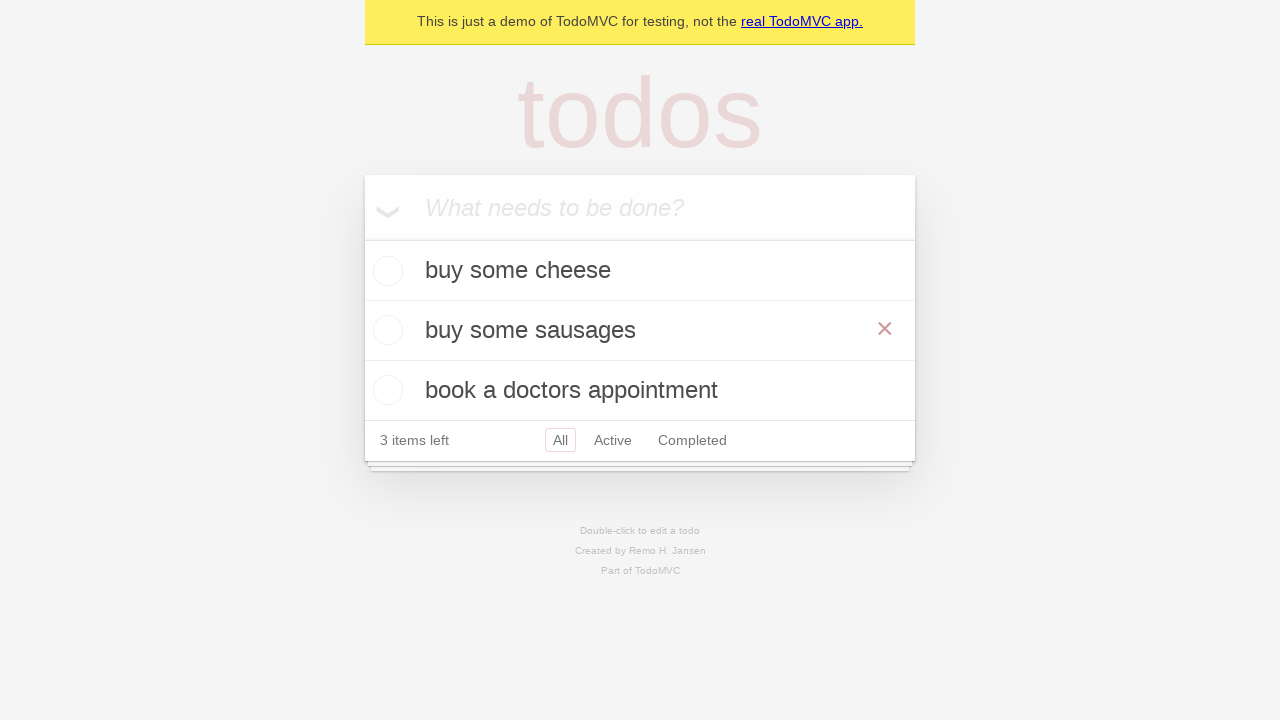